Tests that marking a todo as completed while viewing "All" filter keeps the todo visible but shows it as completed

Starting URL: https://todomvc.com/examples/typescript-angular/#/

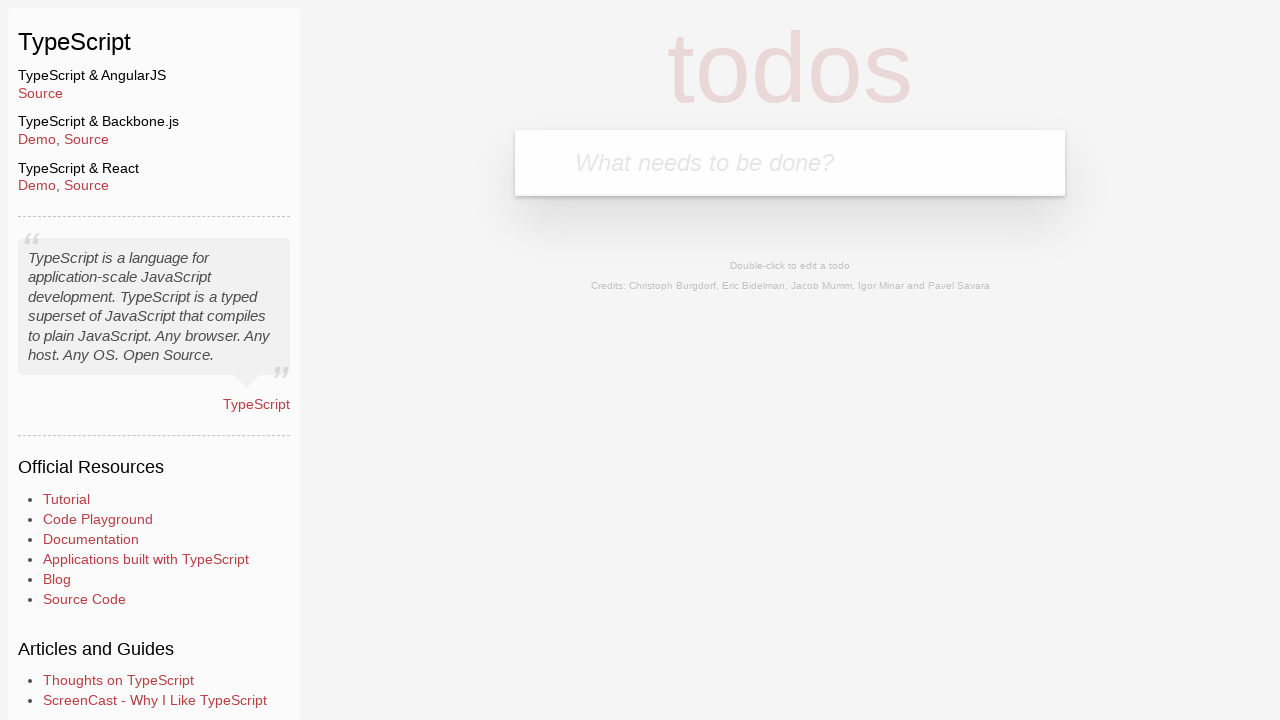

Filled new todo input field with 'Example1' on .new-todo
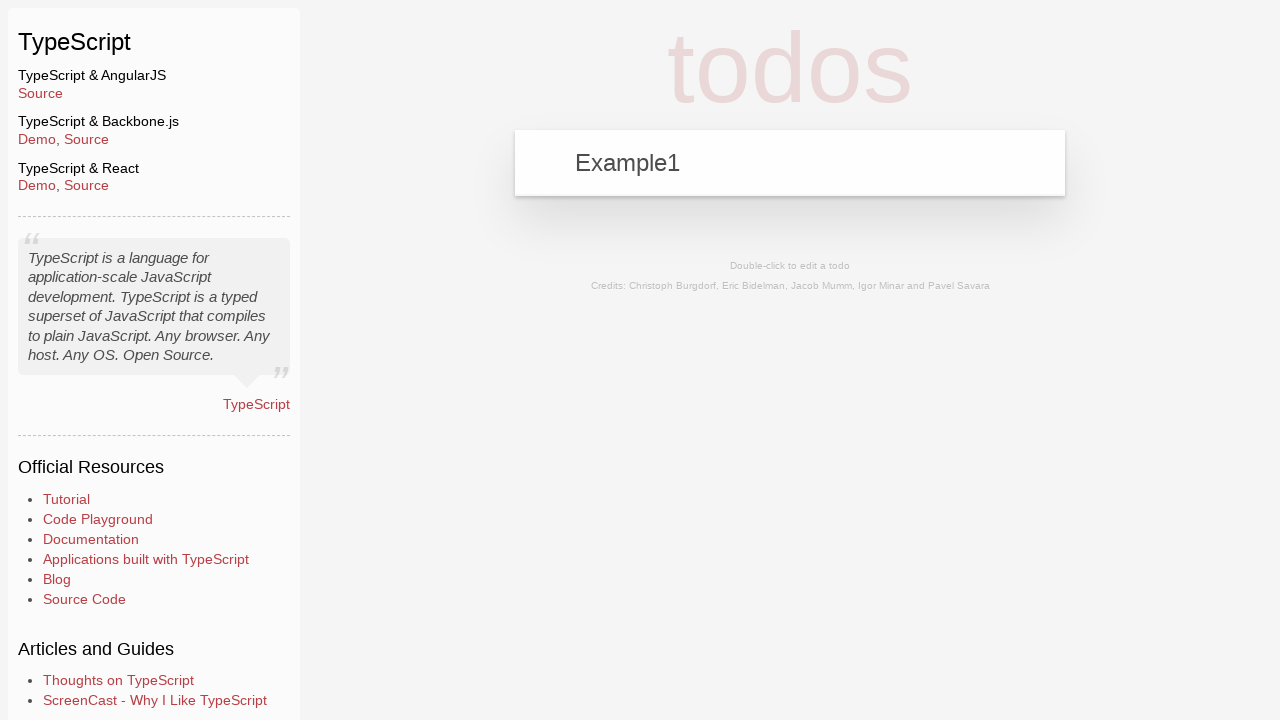

Pressed Enter to add the todo on .new-todo
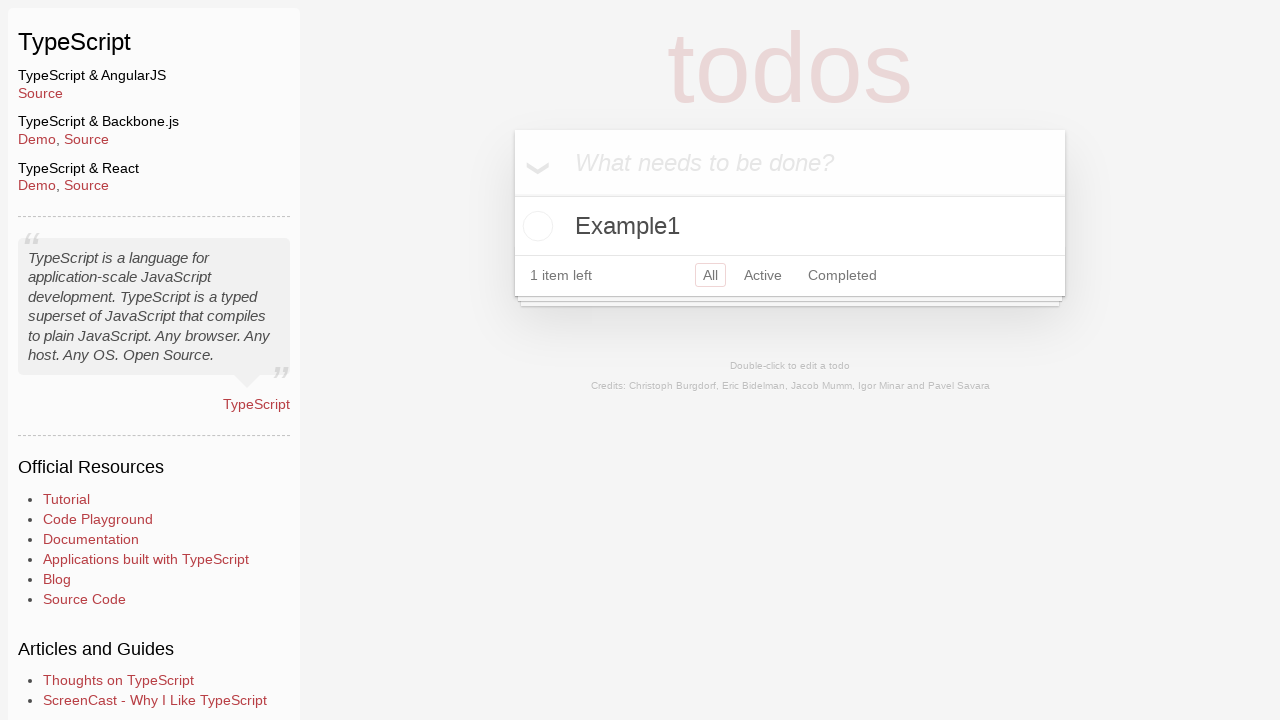

Clicked All filter button at (710, 275) on a[href='#/']
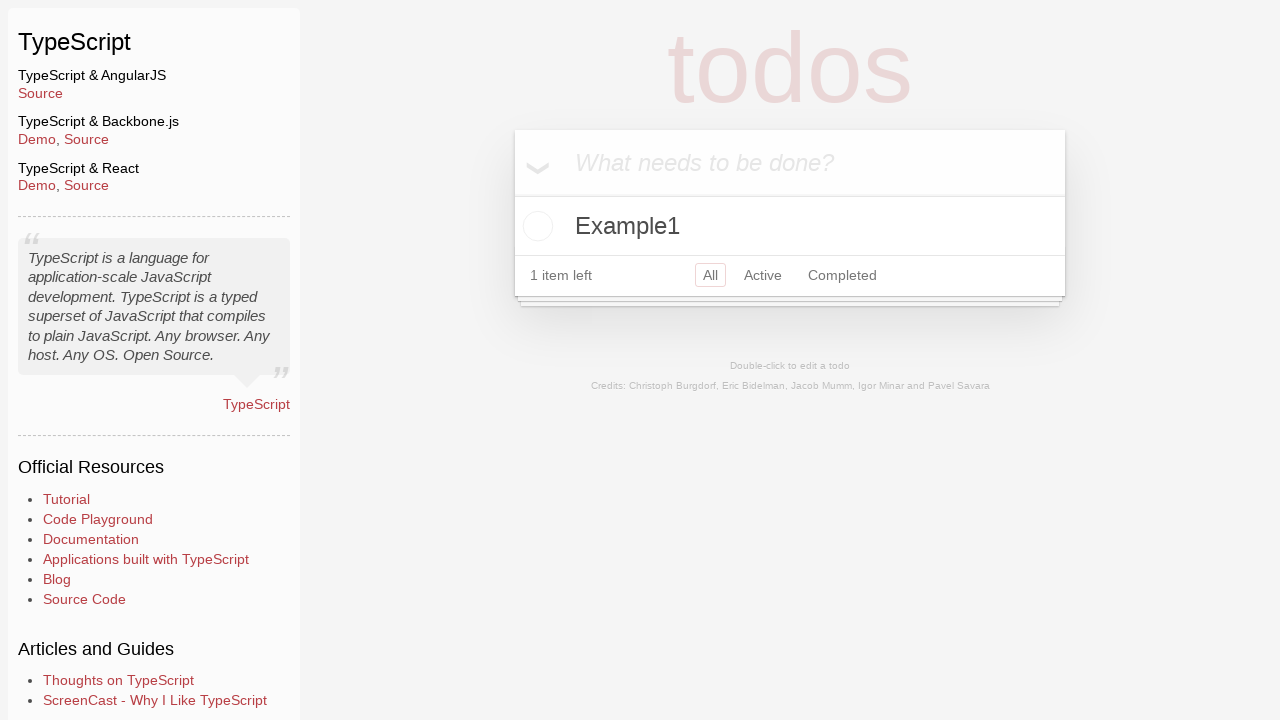

Clicked toggle checkbox to mark Example1 as completed at (535, 226) on li:has-text('Example1') .toggle
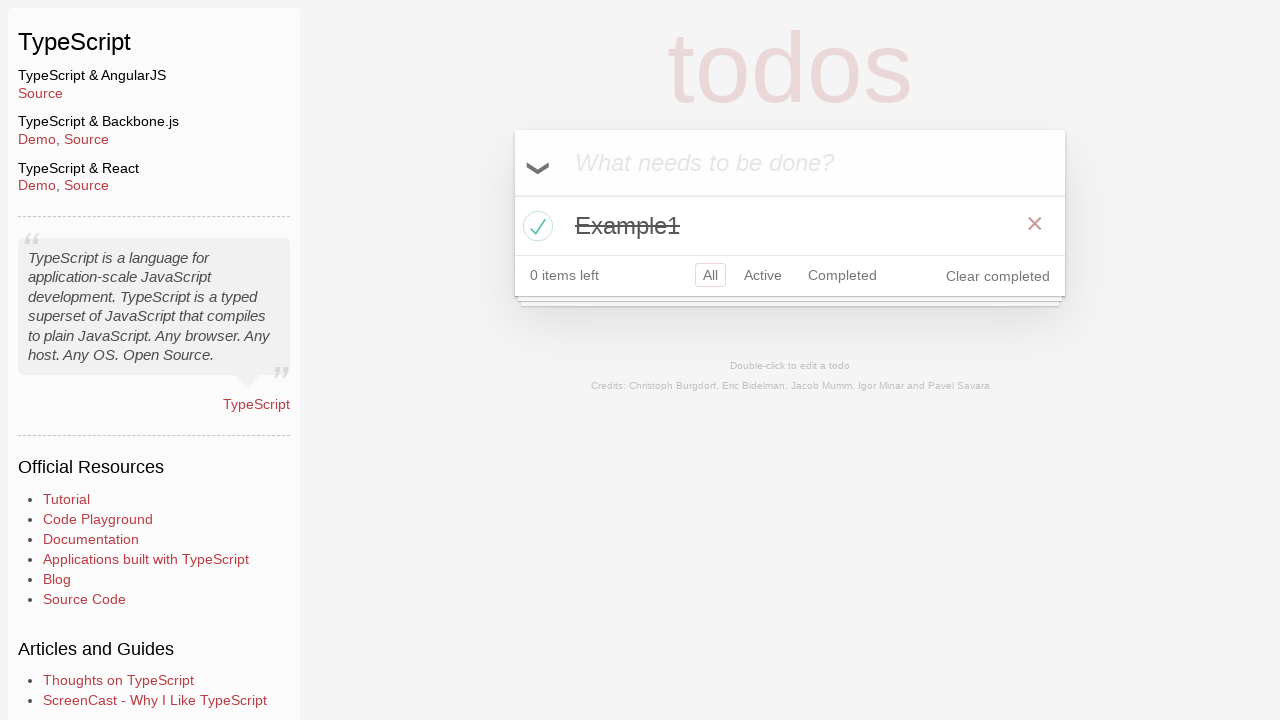

Verified that Example1 todo is now marked as completed while viewing All filter
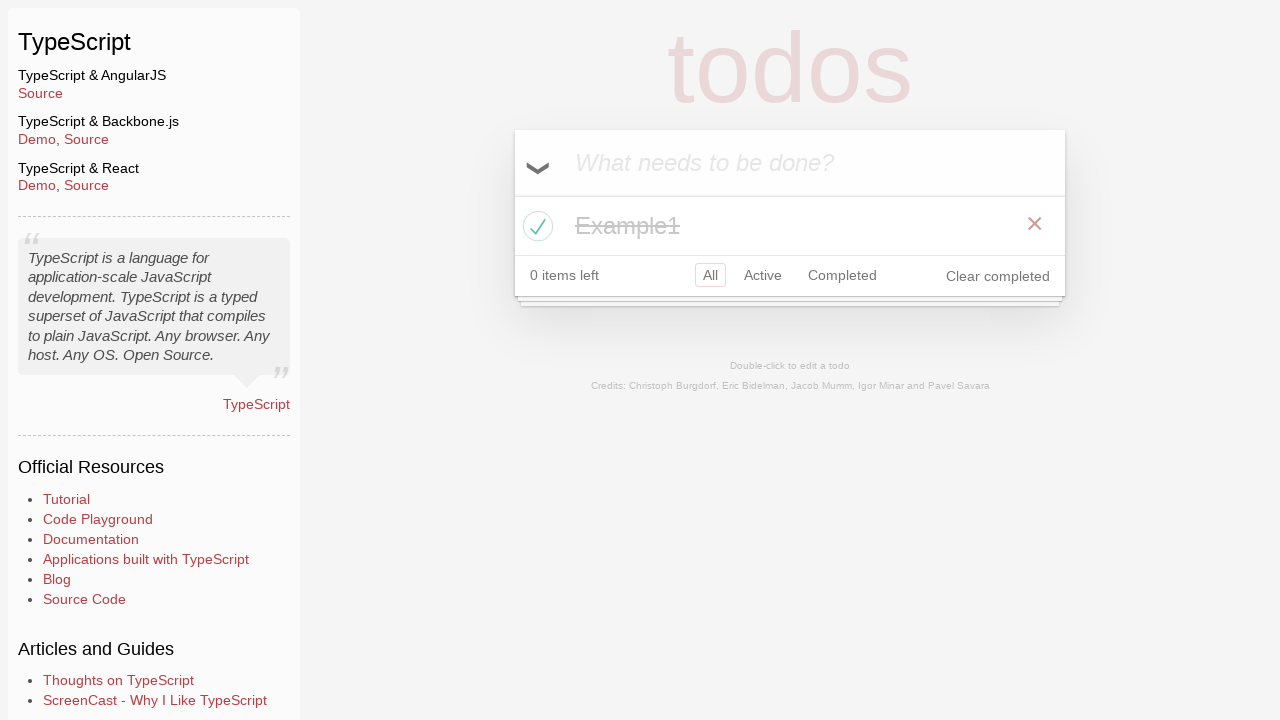

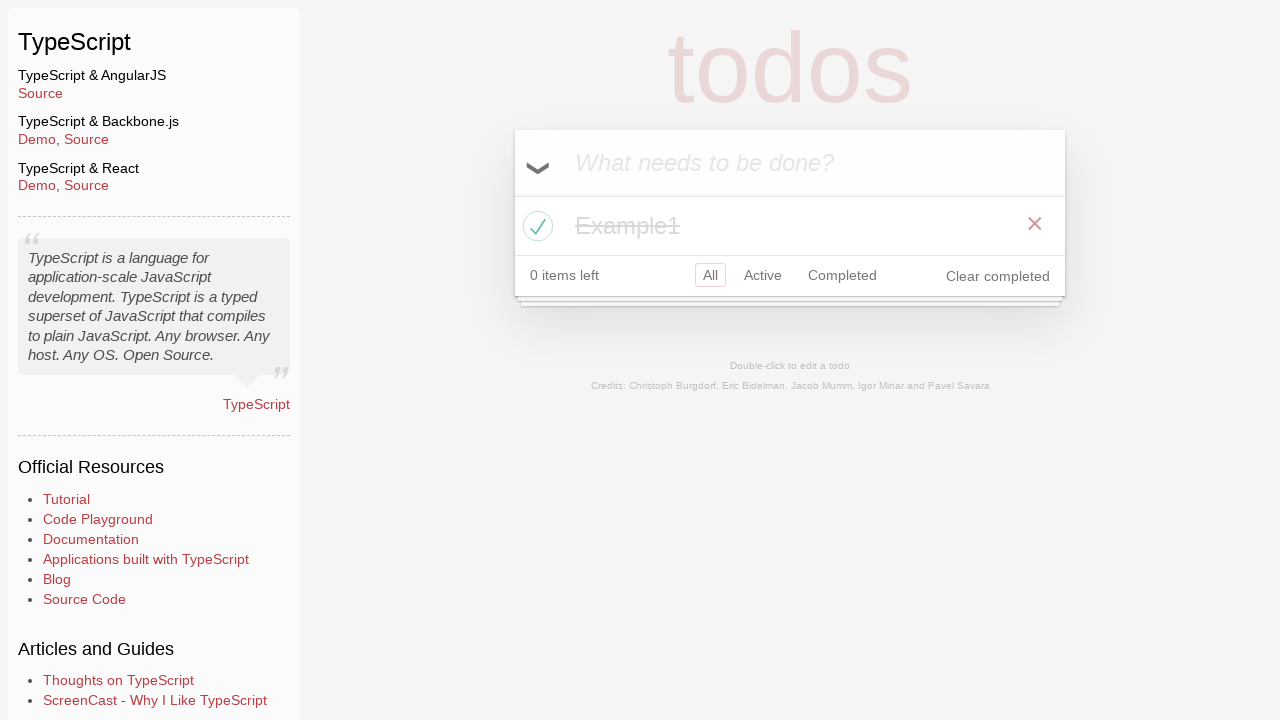